Tests browser back button navigation between filter views

Starting URL: https://demo.playwright.dev/todomvc

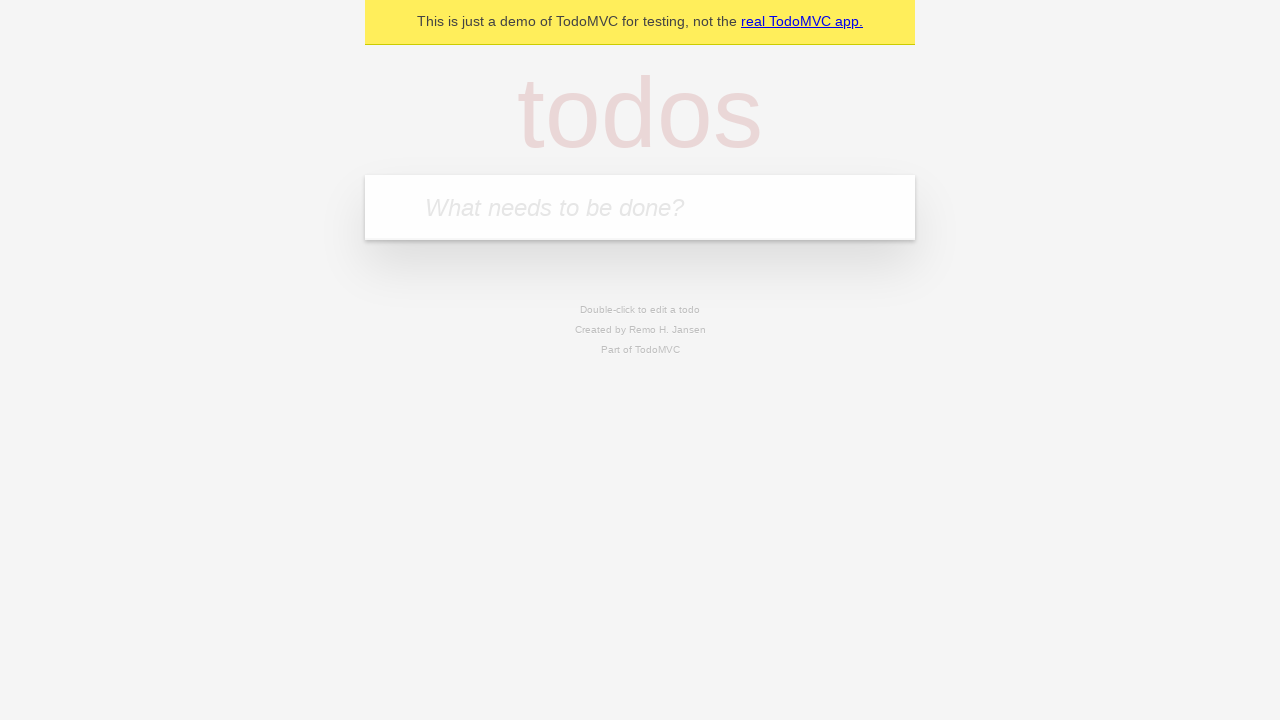

Filled todo input with 'buy some cheese' on internal:attr=[placeholder="What needs to be done?"i]
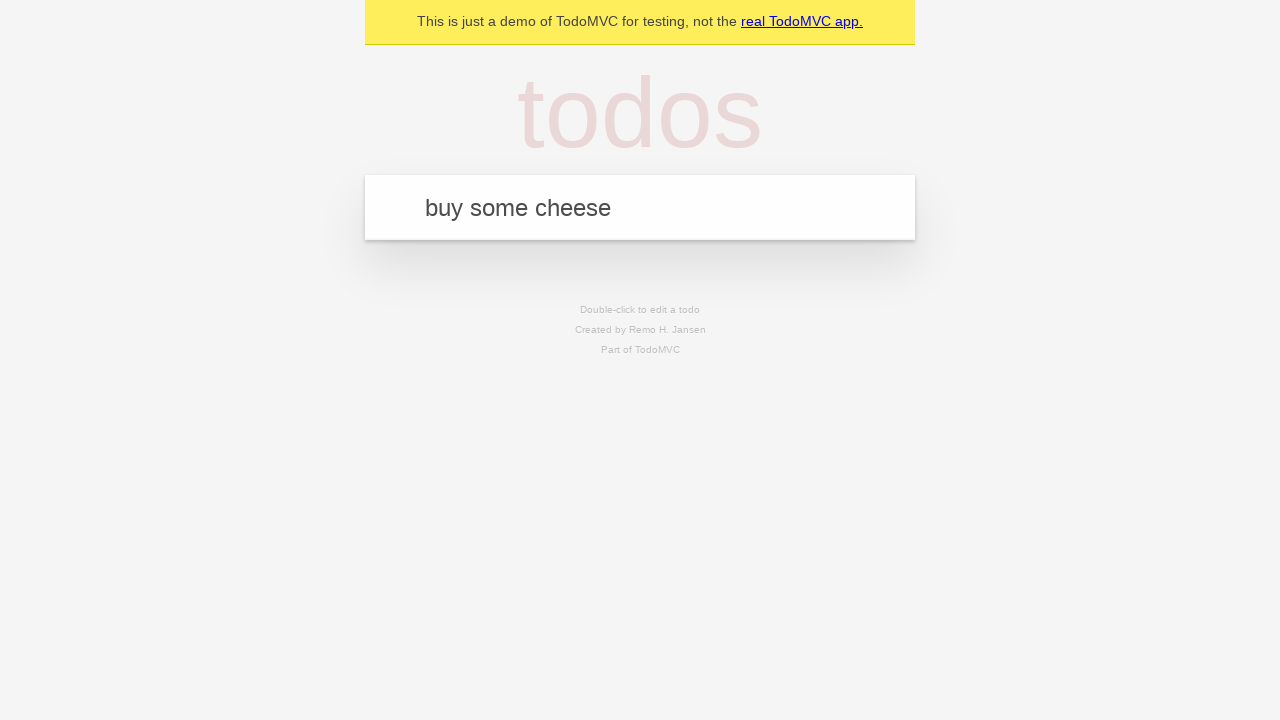

Pressed Enter to create first todo item on internal:attr=[placeholder="What needs to be done?"i]
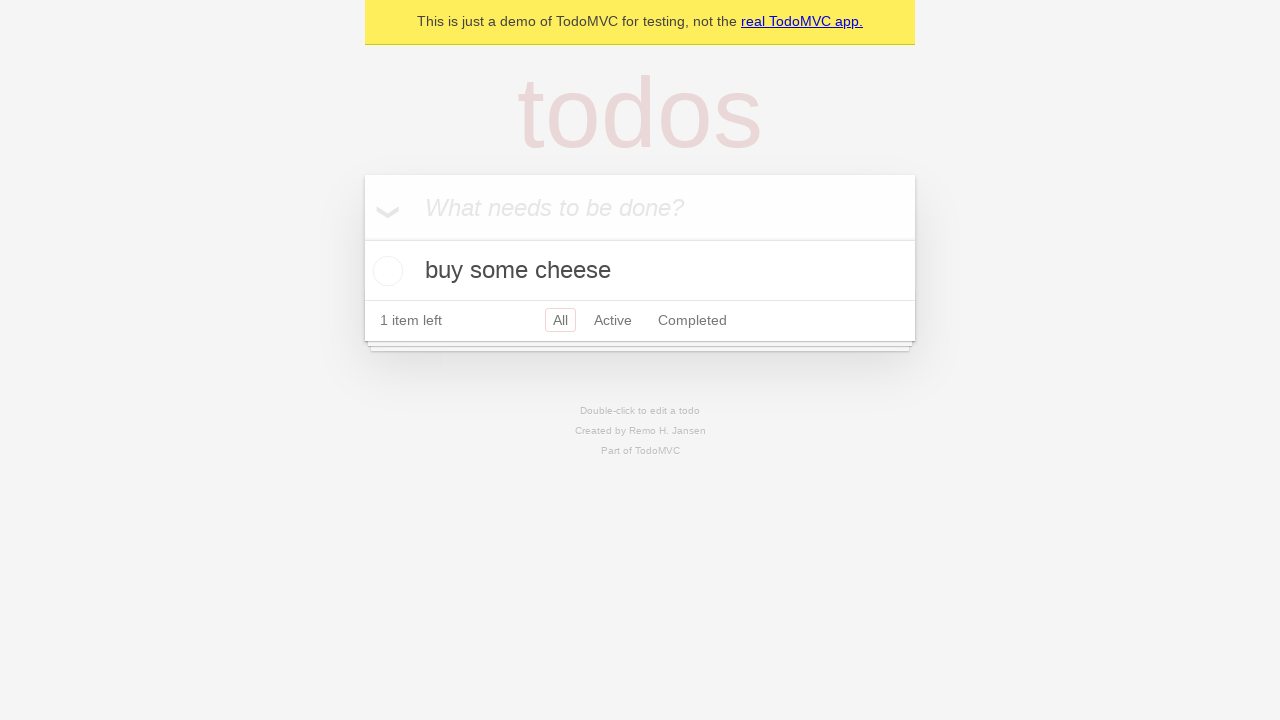

Filled todo input with 'feed the cat' on internal:attr=[placeholder="What needs to be done?"i]
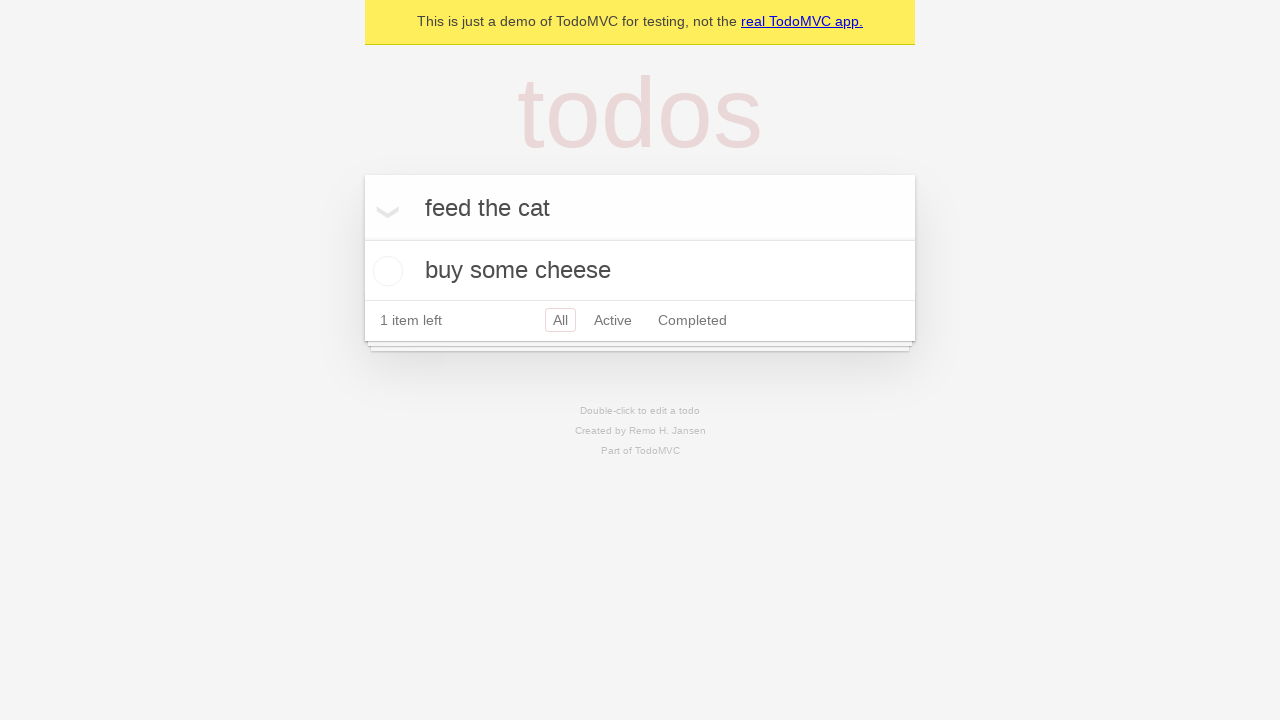

Pressed Enter to create second todo item on internal:attr=[placeholder="What needs to be done?"i]
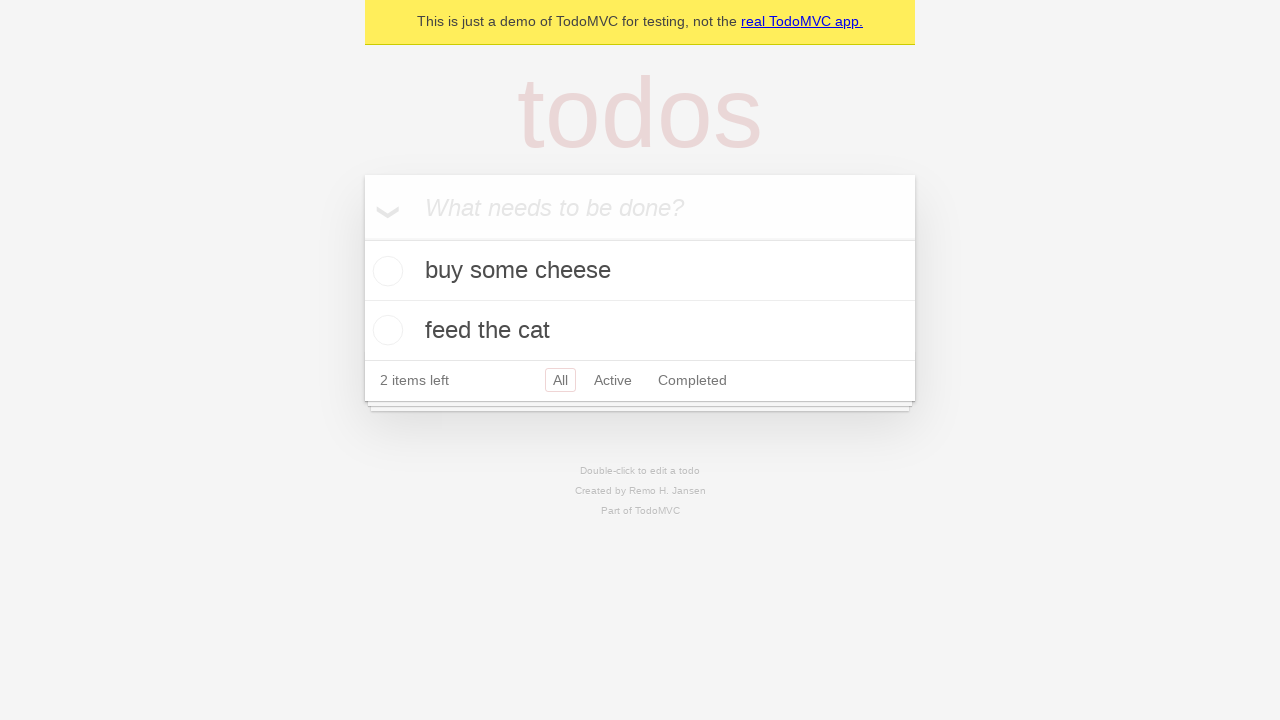

Filled todo input with 'book a doctors appointment' on internal:attr=[placeholder="What needs to be done?"i]
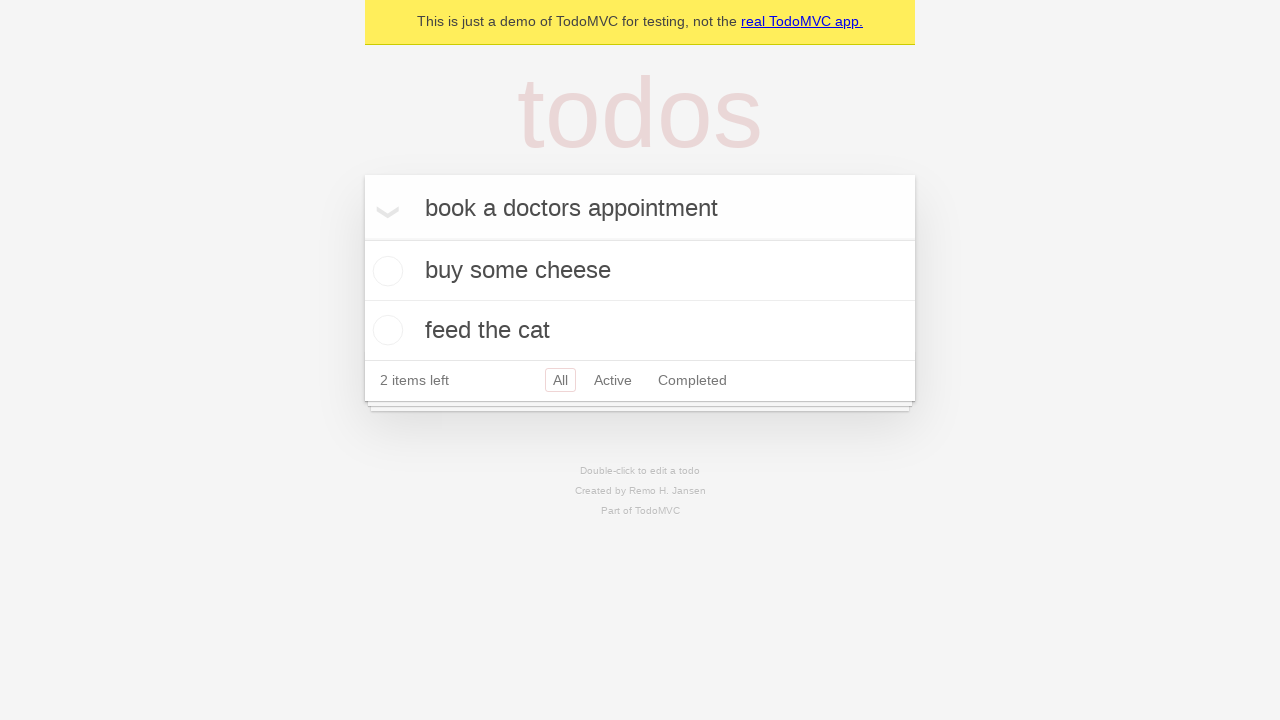

Pressed Enter to create third todo item on internal:attr=[placeholder="What needs to be done?"i]
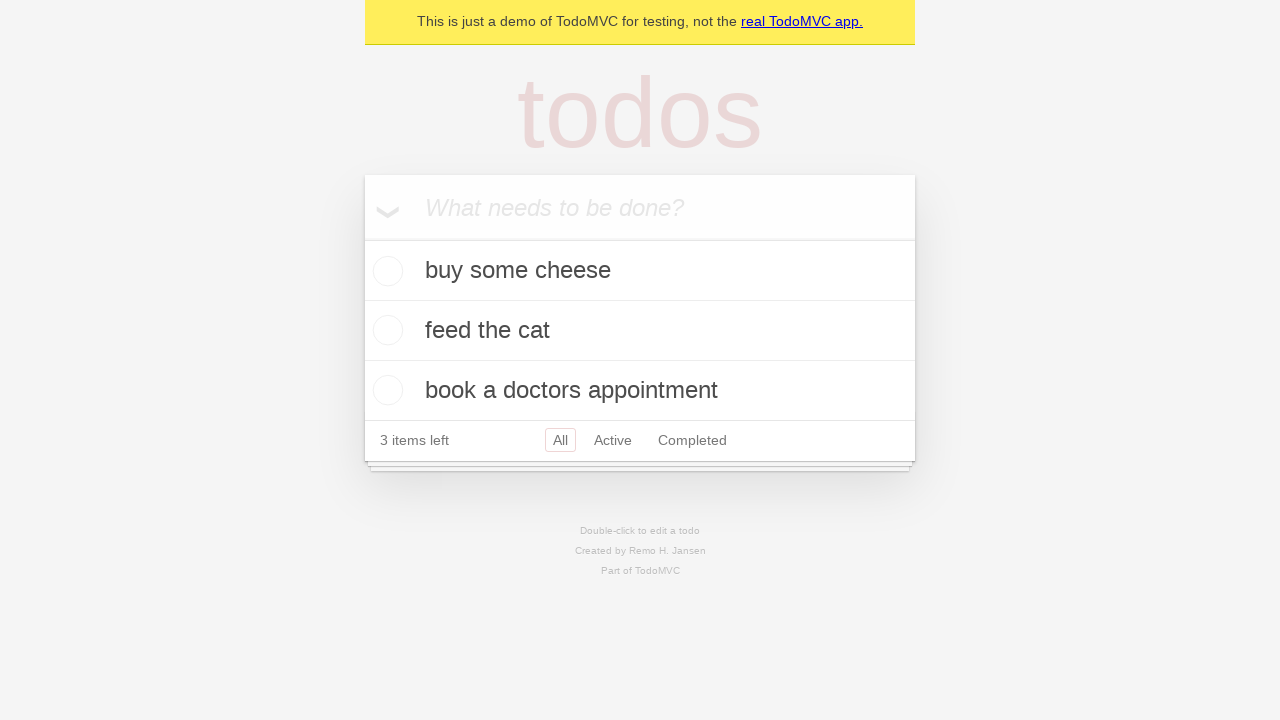

Checked the second todo item as completed at (385, 330) on internal:testid=[data-testid="todo-item"s] >> nth=1 >> internal:role=checkbox
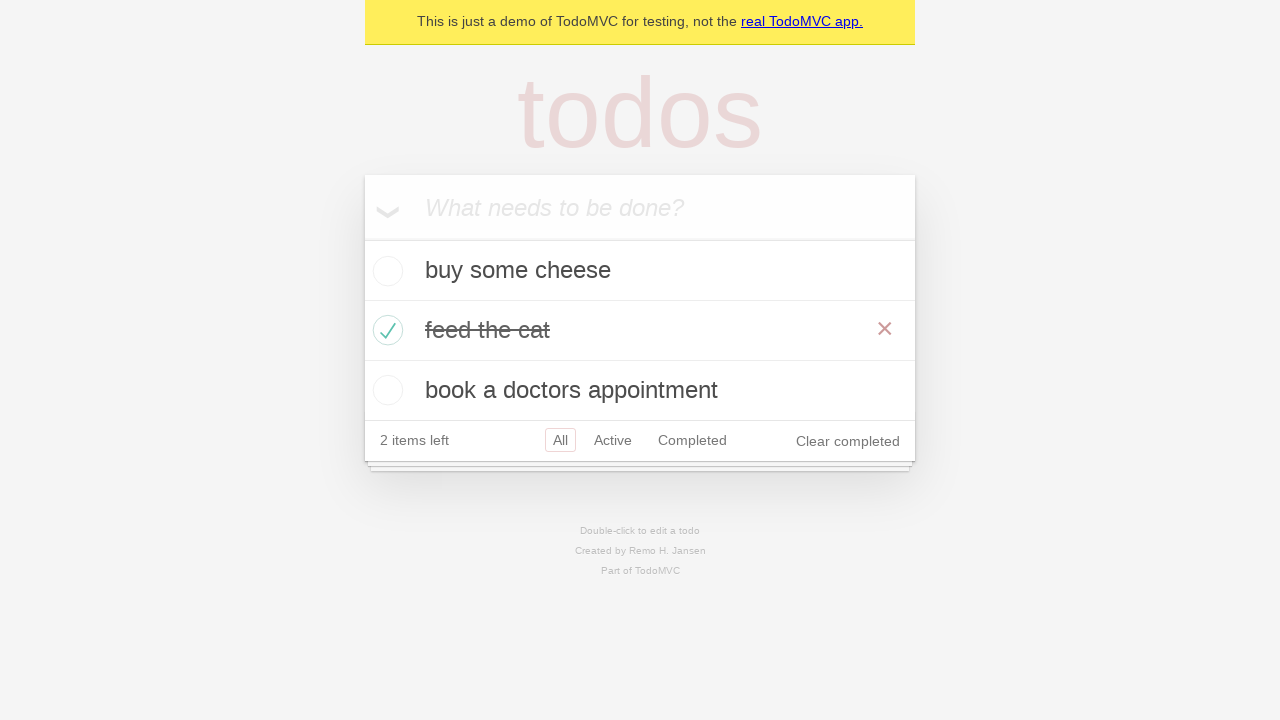

Clicked 'All' filter link to view all todo items at (560, 440) on internal:role=link[name="All"i]
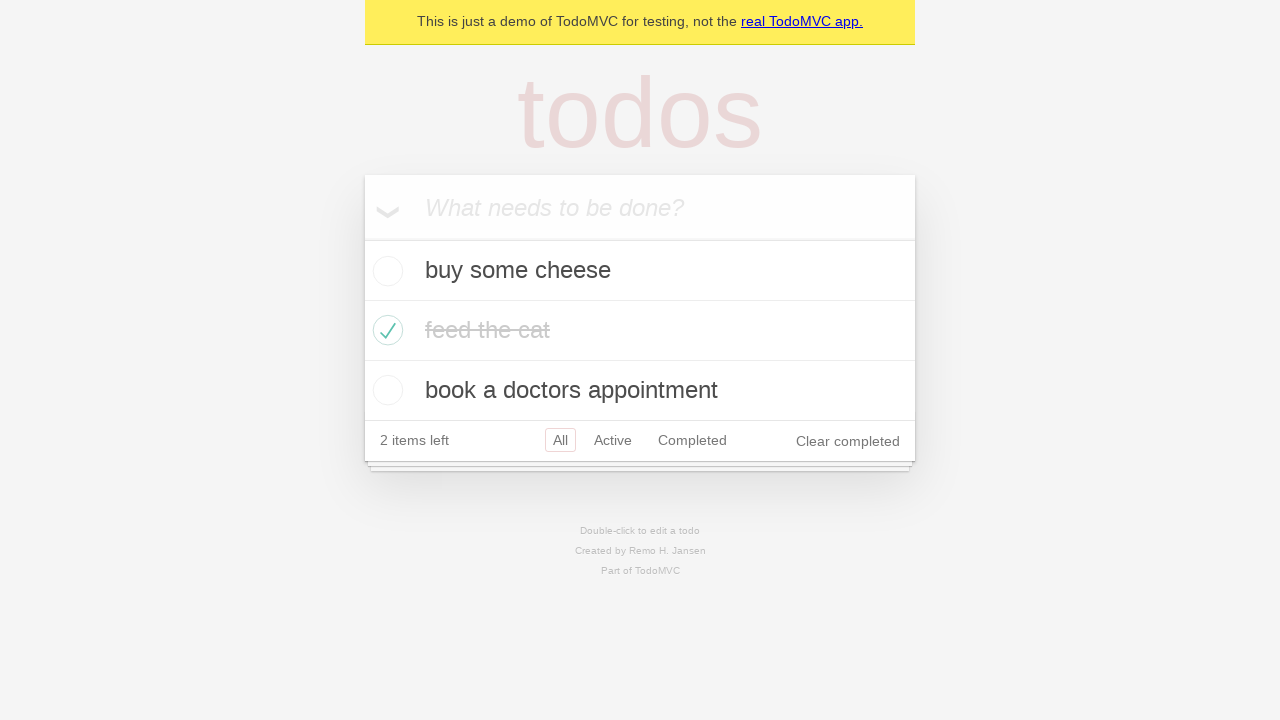

Clicked 'Active' filter link to view active todo items at (613, 440) on internal:role=link[name="Active"i]
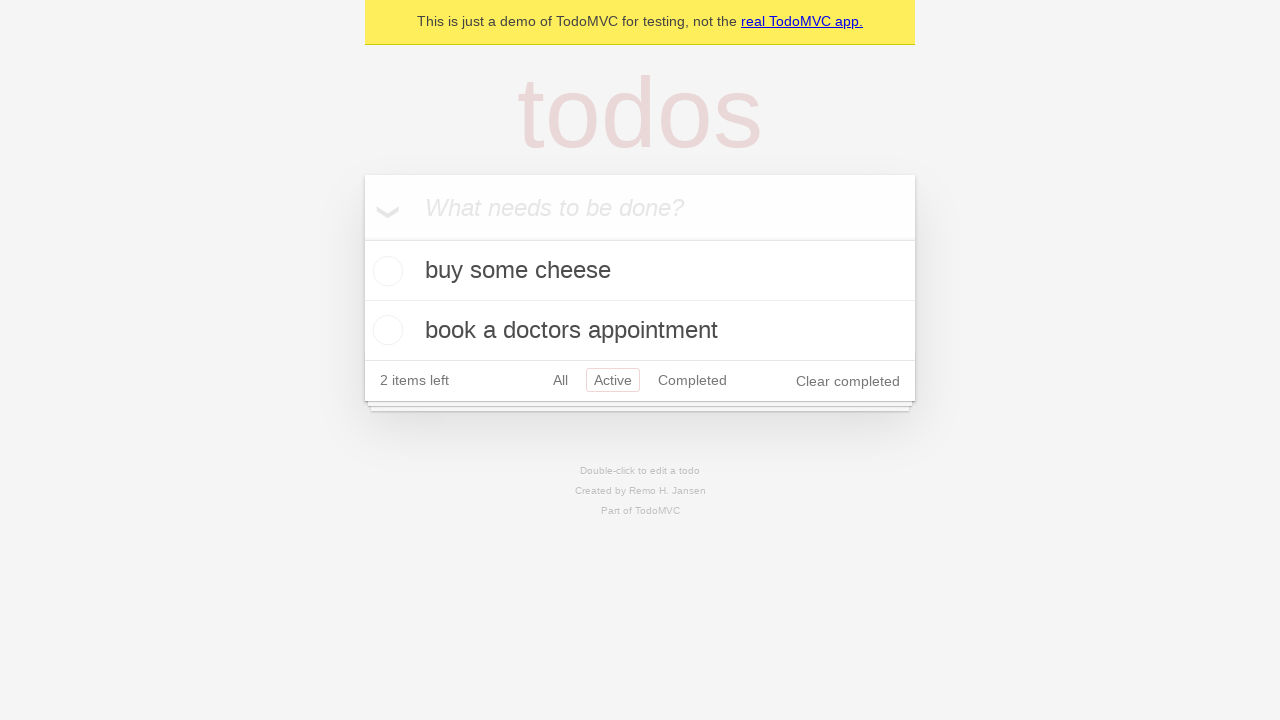

Clicked 'Completed' filter link to view completed todo items at (692, 380) on internal:role=link[name="Completed"i]
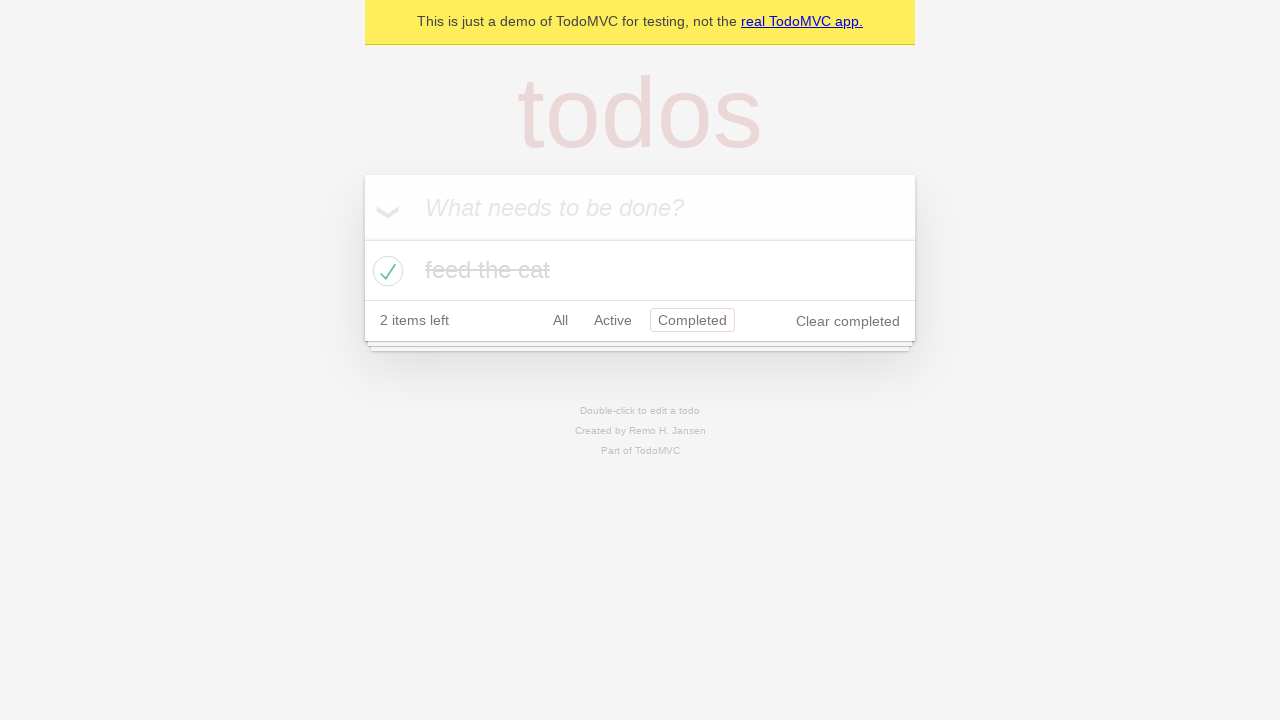

Navigated back to Active filter view
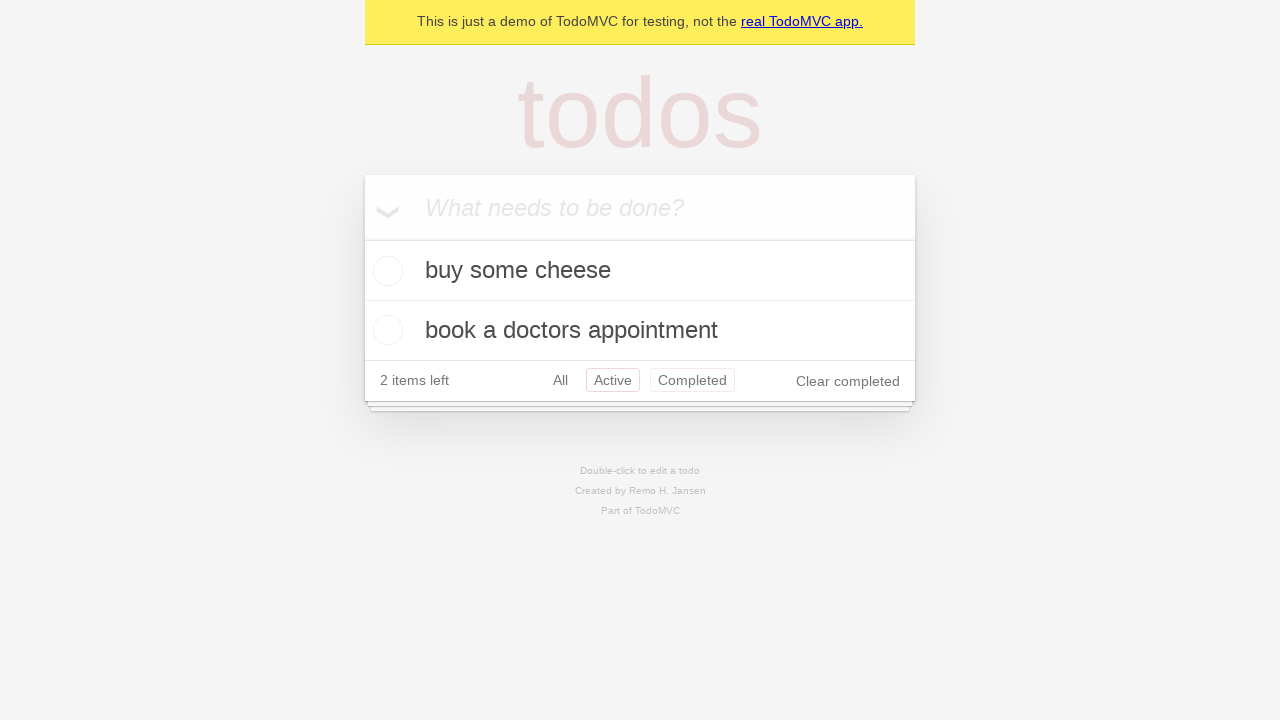

Navigated back to All filter view
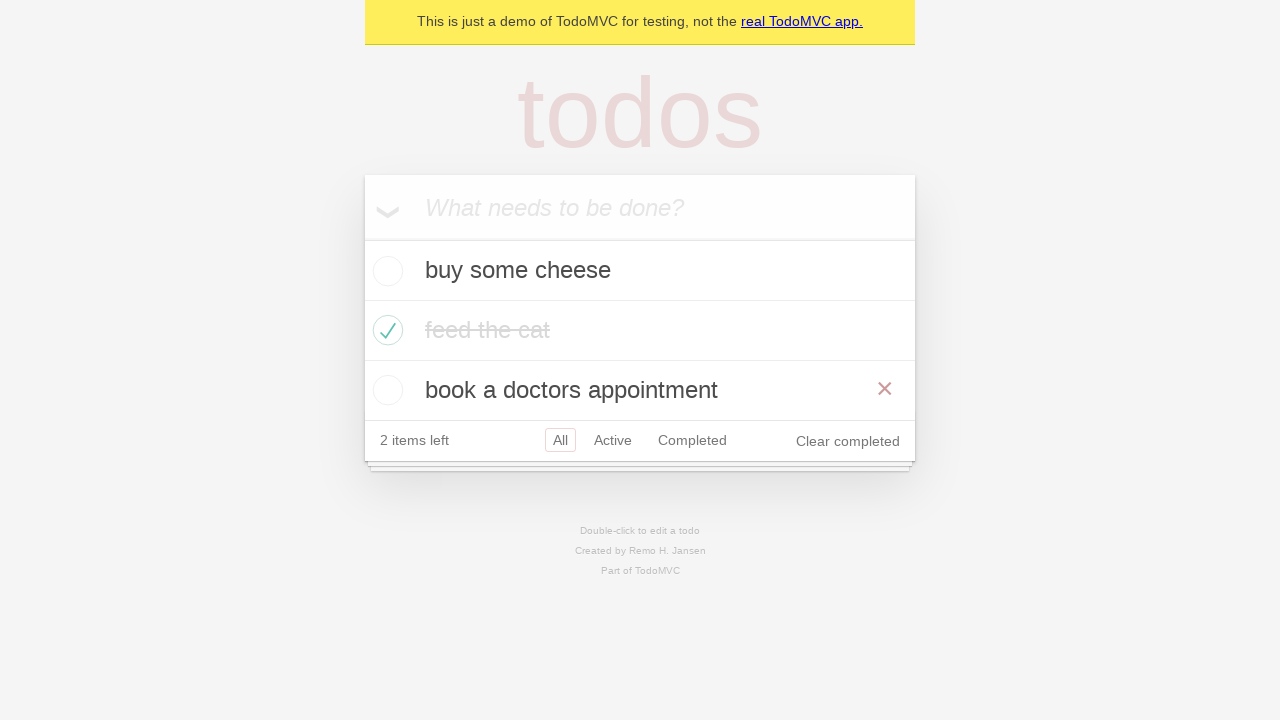

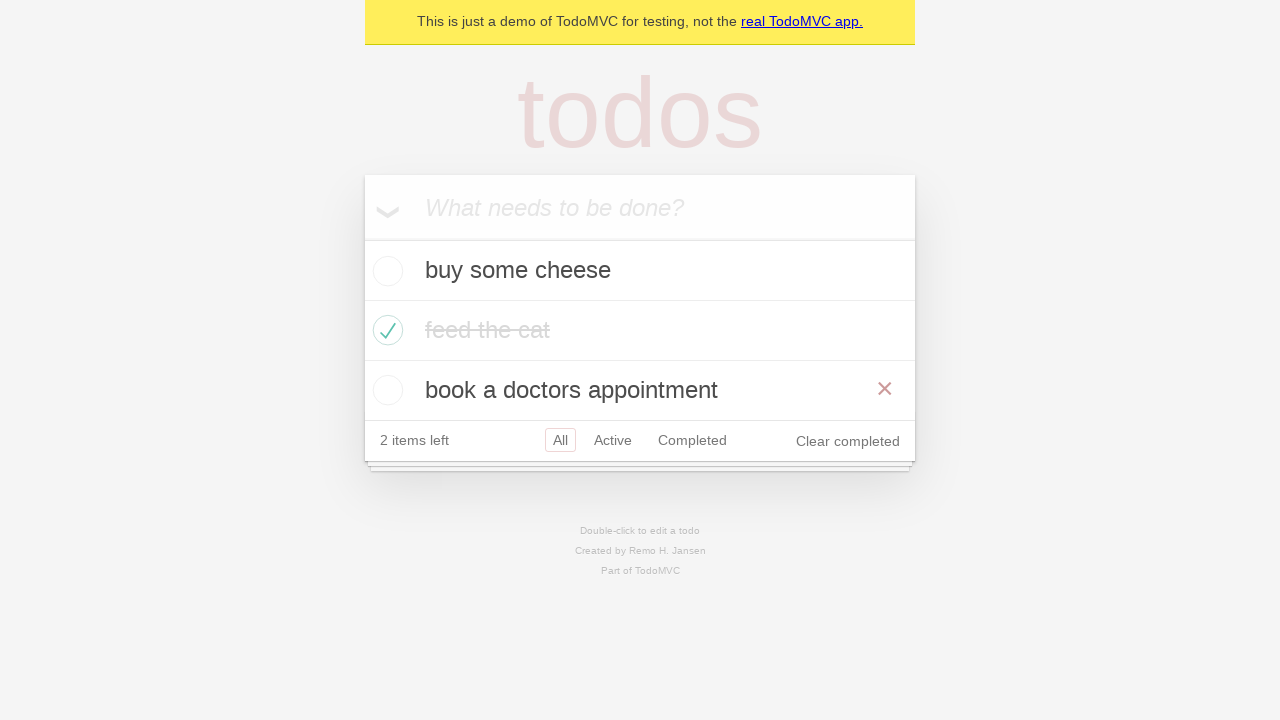